Tests dropdown selection functionality by selecting values using different methods (by index, by visible text, by sendkeys) and interacting with a Bootstrap dropdown to select a country

Starting URL: https://www.leafground.com/select.xhtml

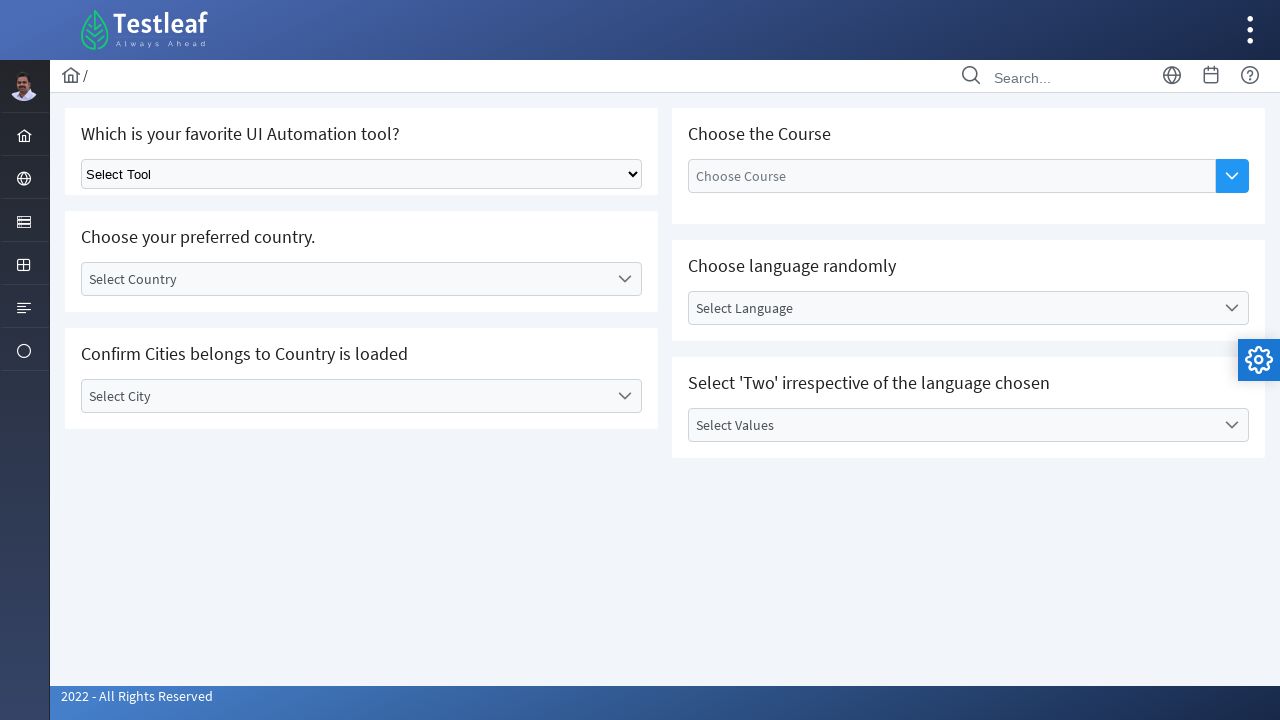

Selected option at index 1 from basic dropdown on select.ui-selectonemenu
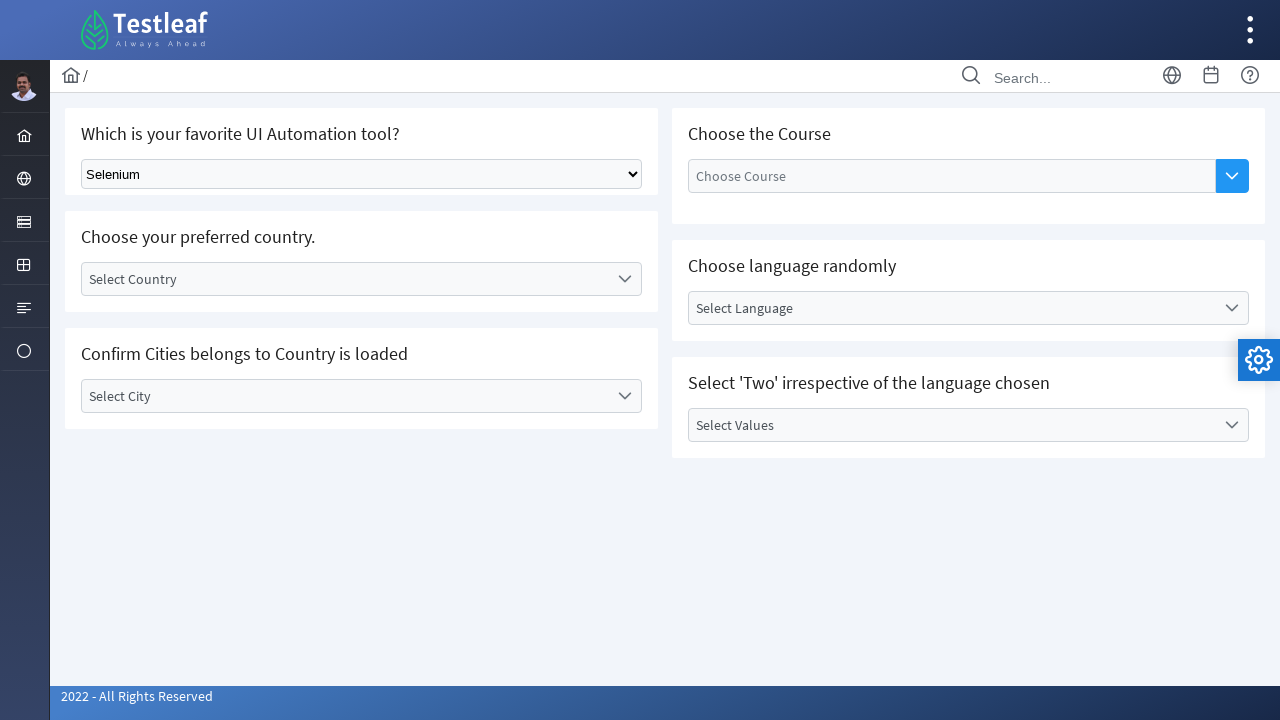

Selected 'Playwright' from dropdown by visible text on select.ui-selectonemenu
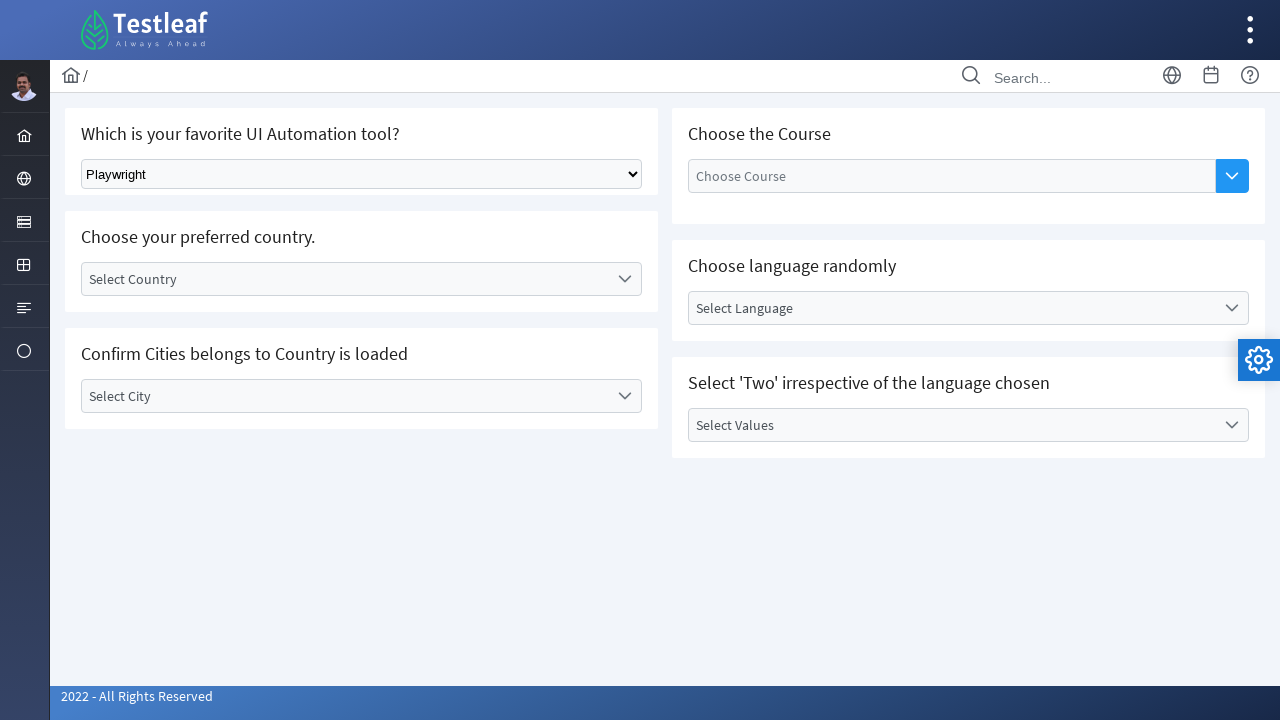

Selected 'Puppeteer' from dropdown by visible text on select.ui-selectonemenu
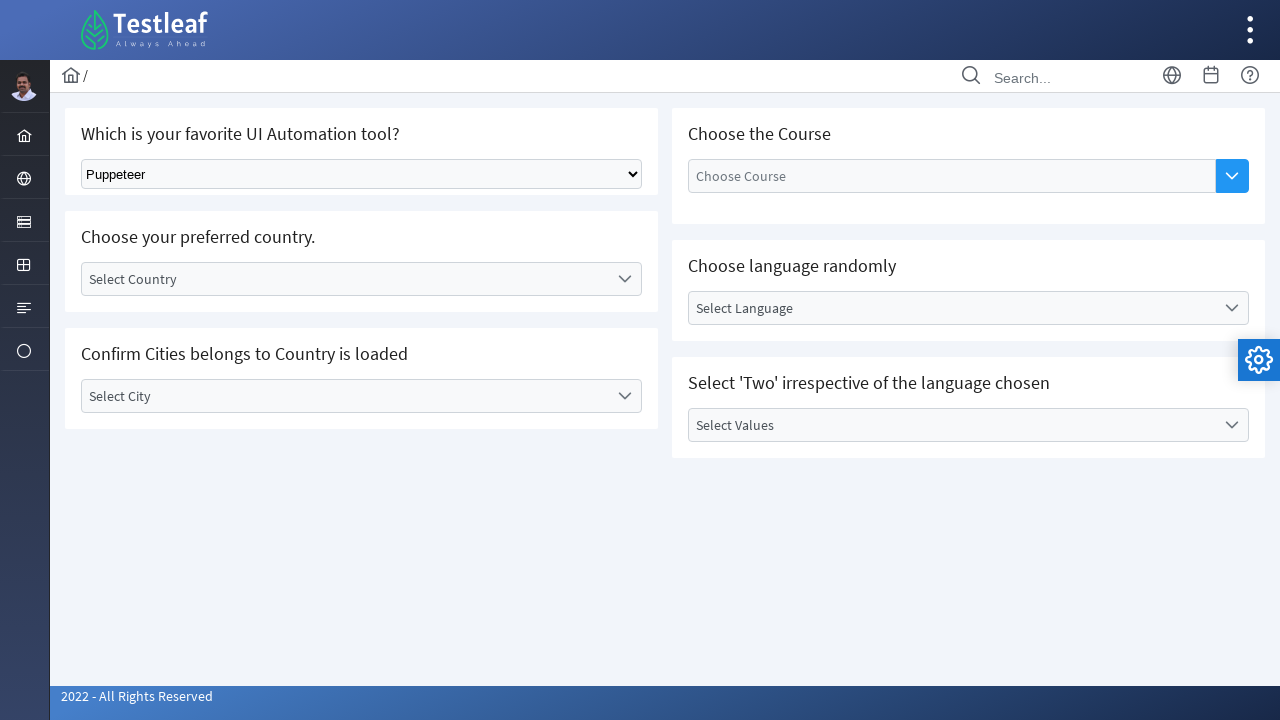

Clicked Bootstrap dropdown to open country selection at (362, 279) on div#j_idt87\:country
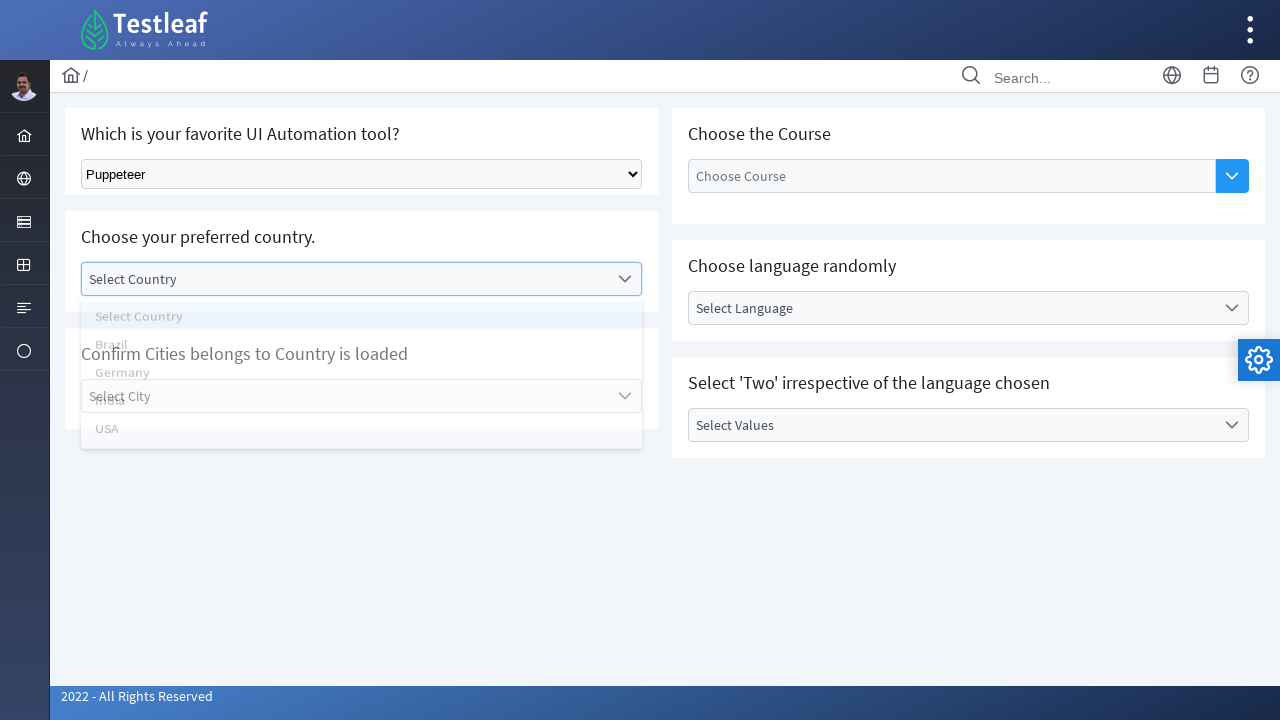

Dropdown options appeared and loaded
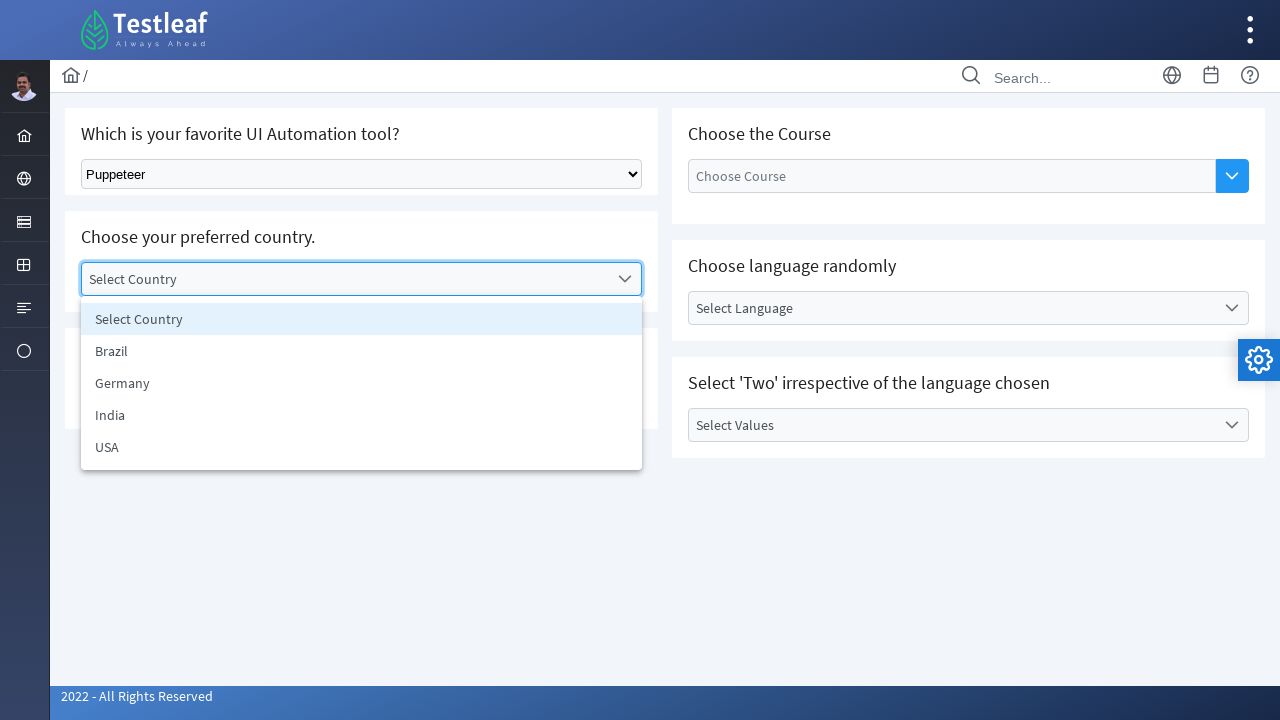

Selected 'USA' from Bootstrap dropdown at (362, 447) on ul#j_idt87\:country_items li:has-text('USA')
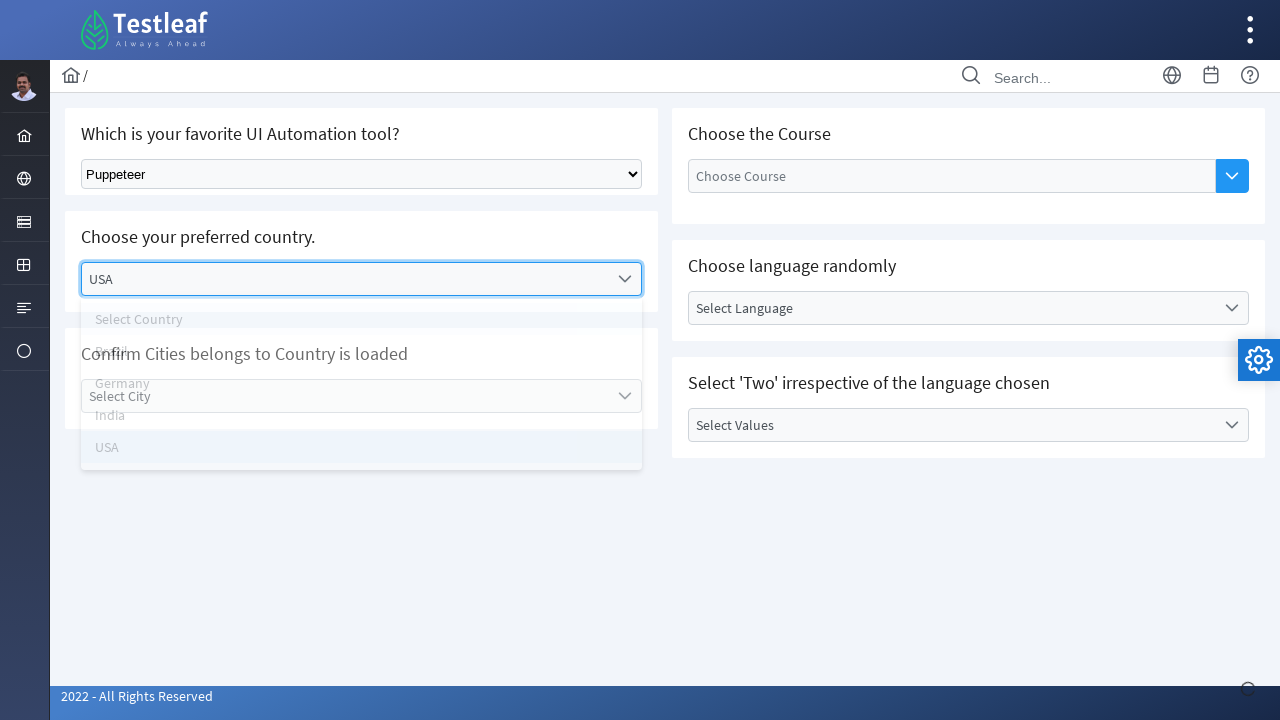

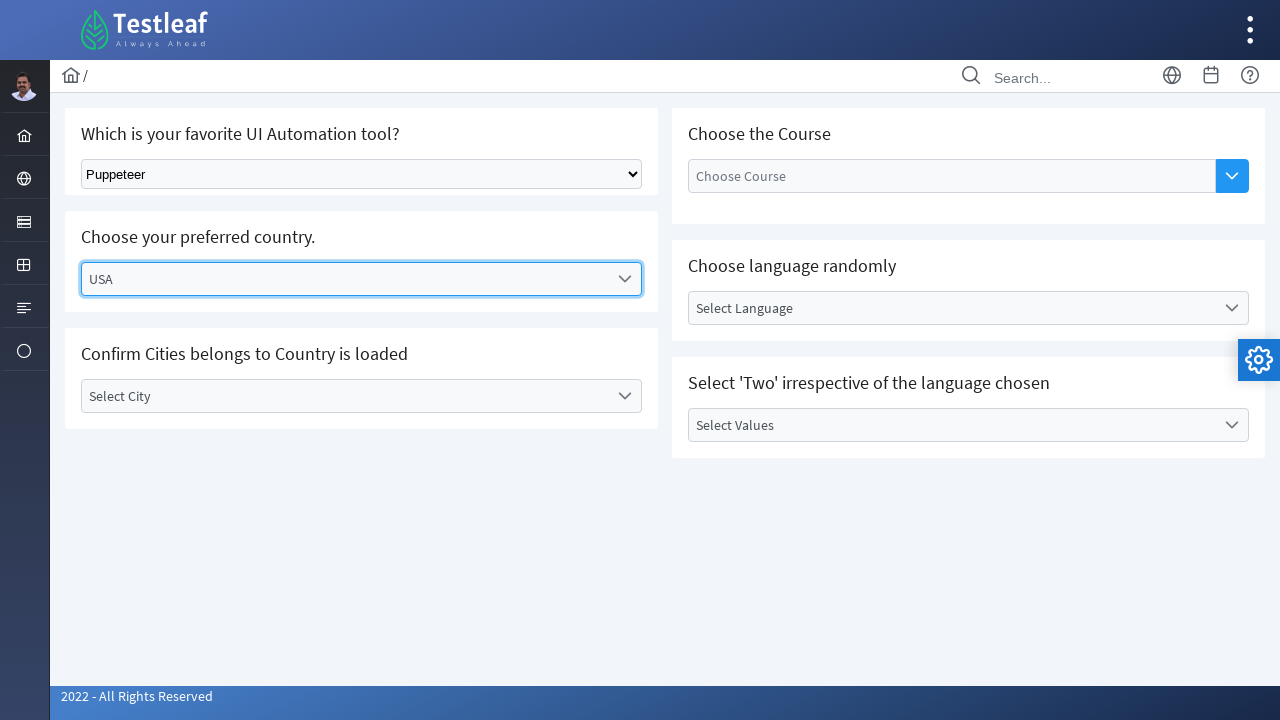